Tests JavaScript confirm dialog functionality by navigating to the JavaScript Alerts page, triggering a confirm dialog, dismissing it, and verifying the result message

Starting URL: https://the-internet.herokuapp.com/

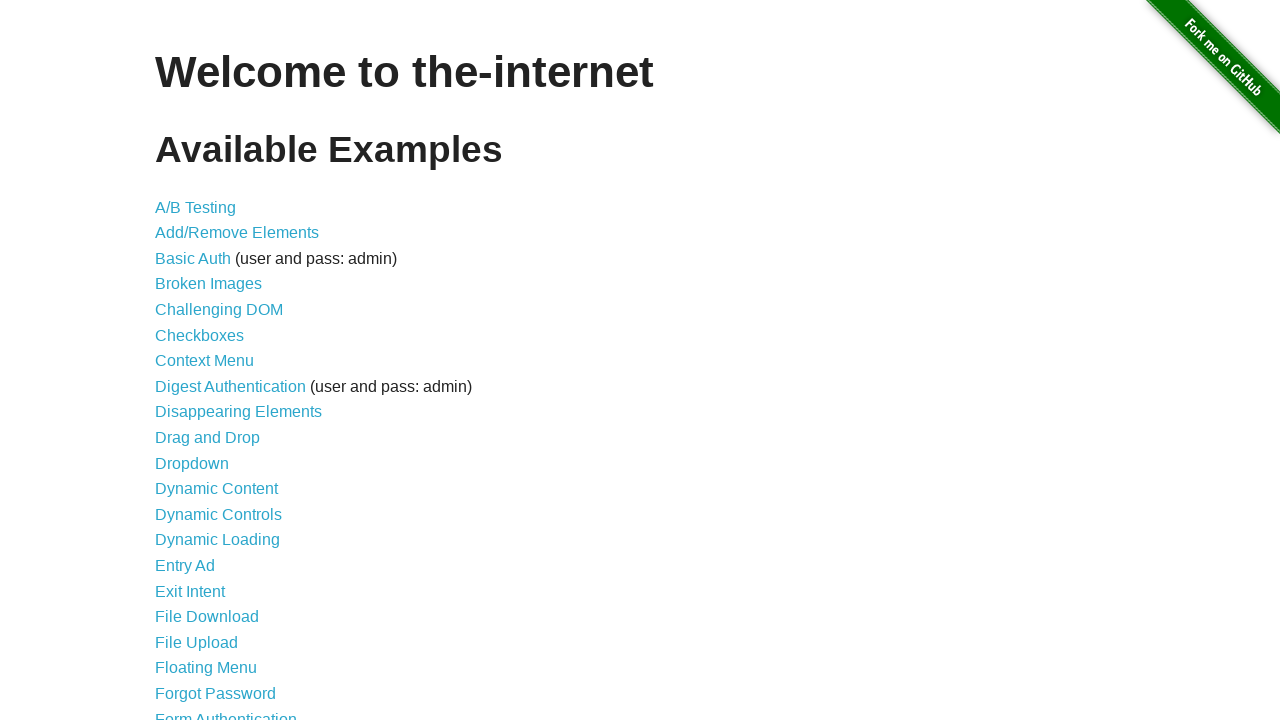

Clicked on JavaScript Alerts link at (214, 361) on text=JavaScript Alerts
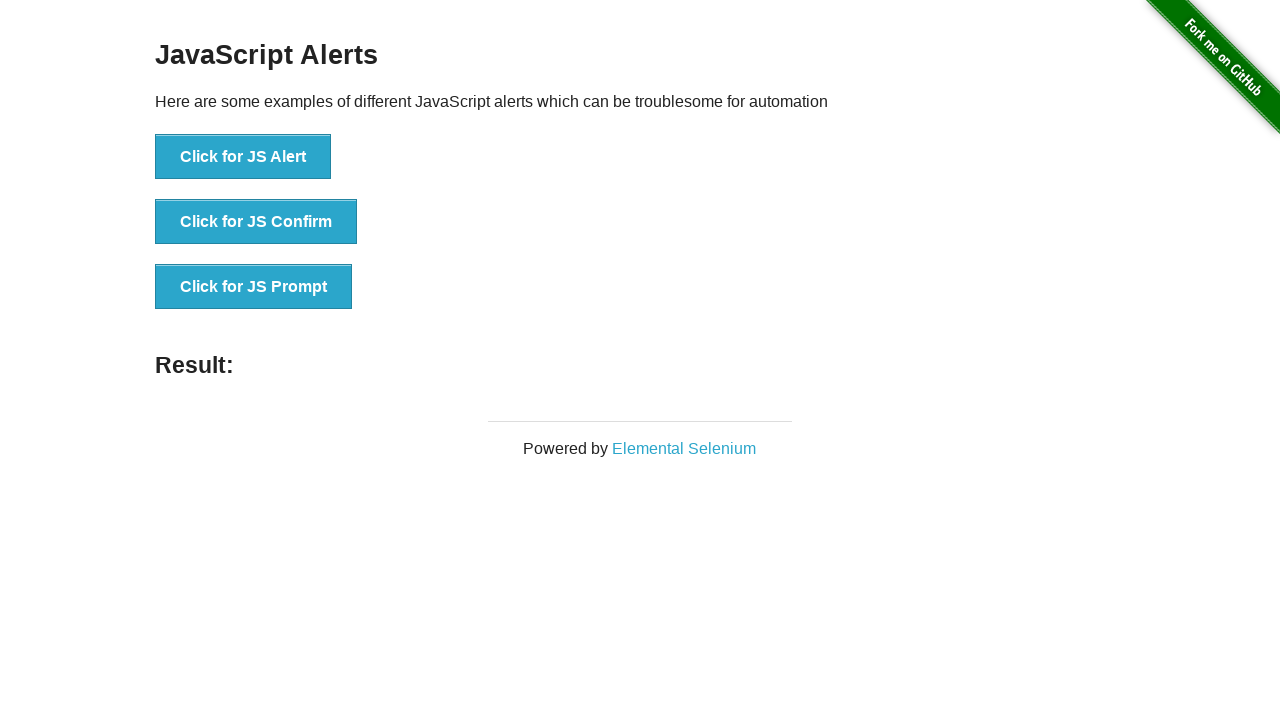

Clicked button to trigger confirm dialog at (256, 222) on button[onclick='jsConfirm()']
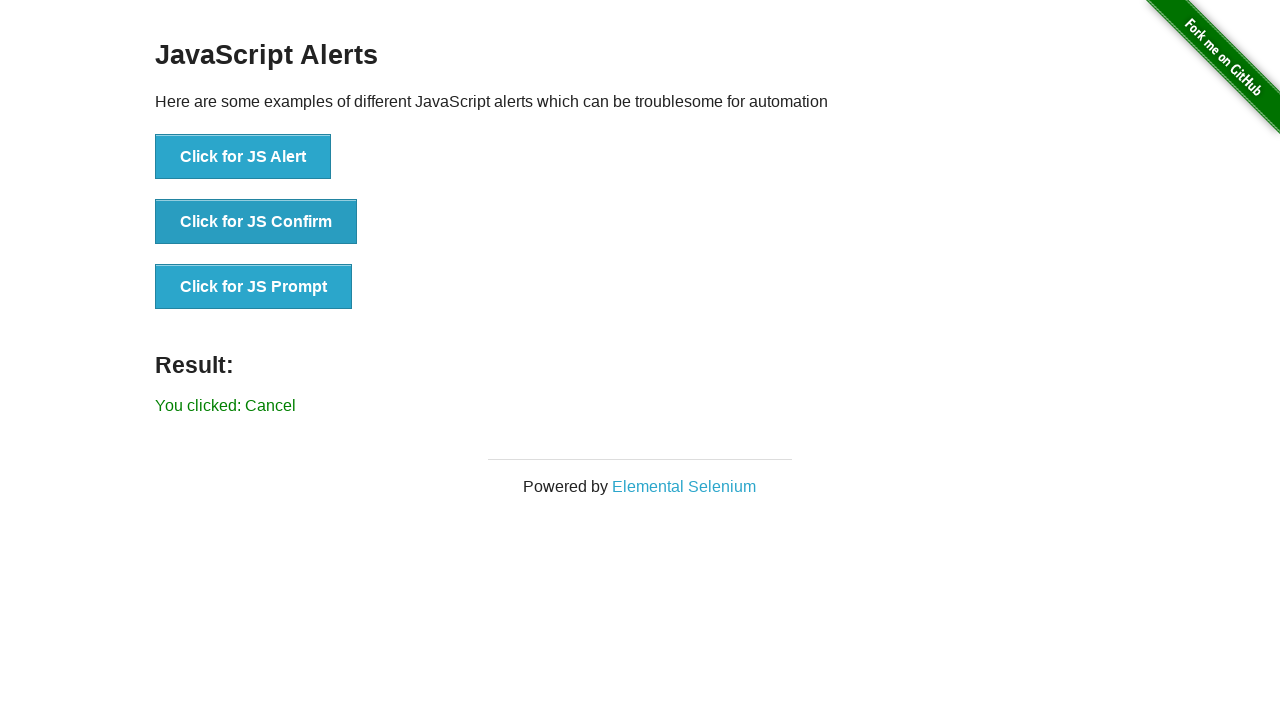

Set up dialog handler to dismiss confirm dialog
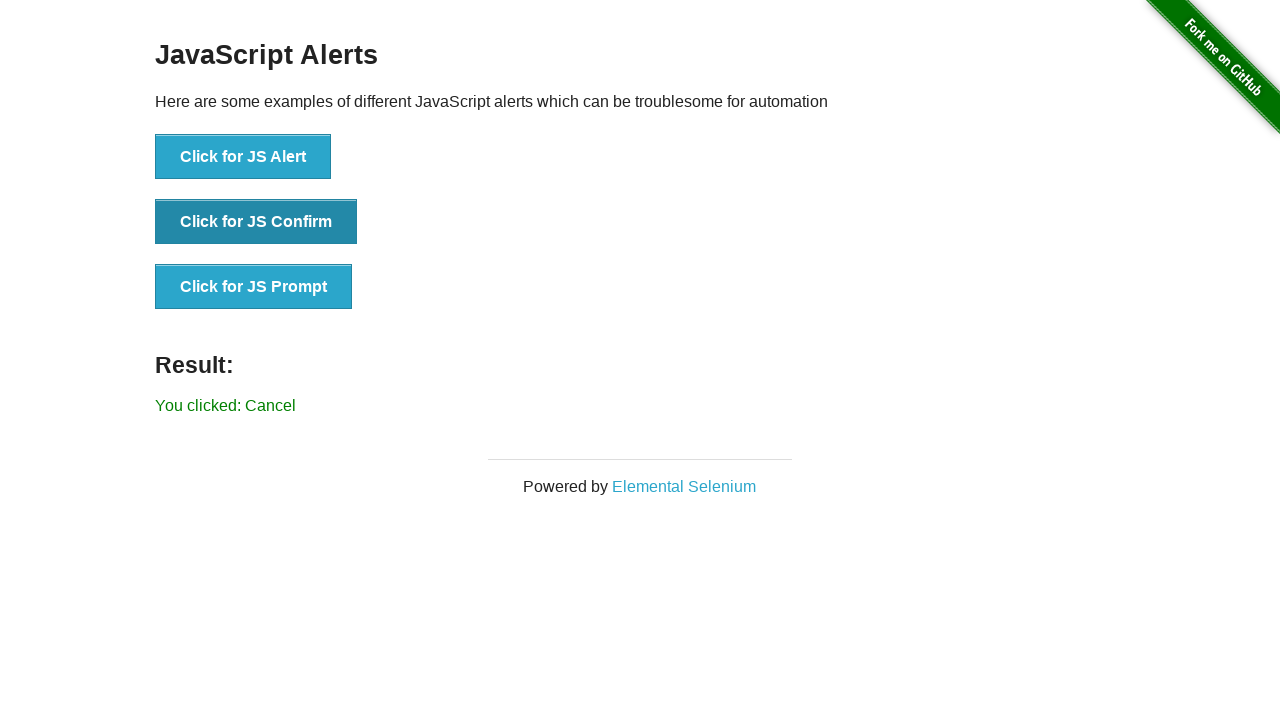

Re-clicked confirm dialog button with handler in place at (256, 222) on button[onclick='jsConfirm()']
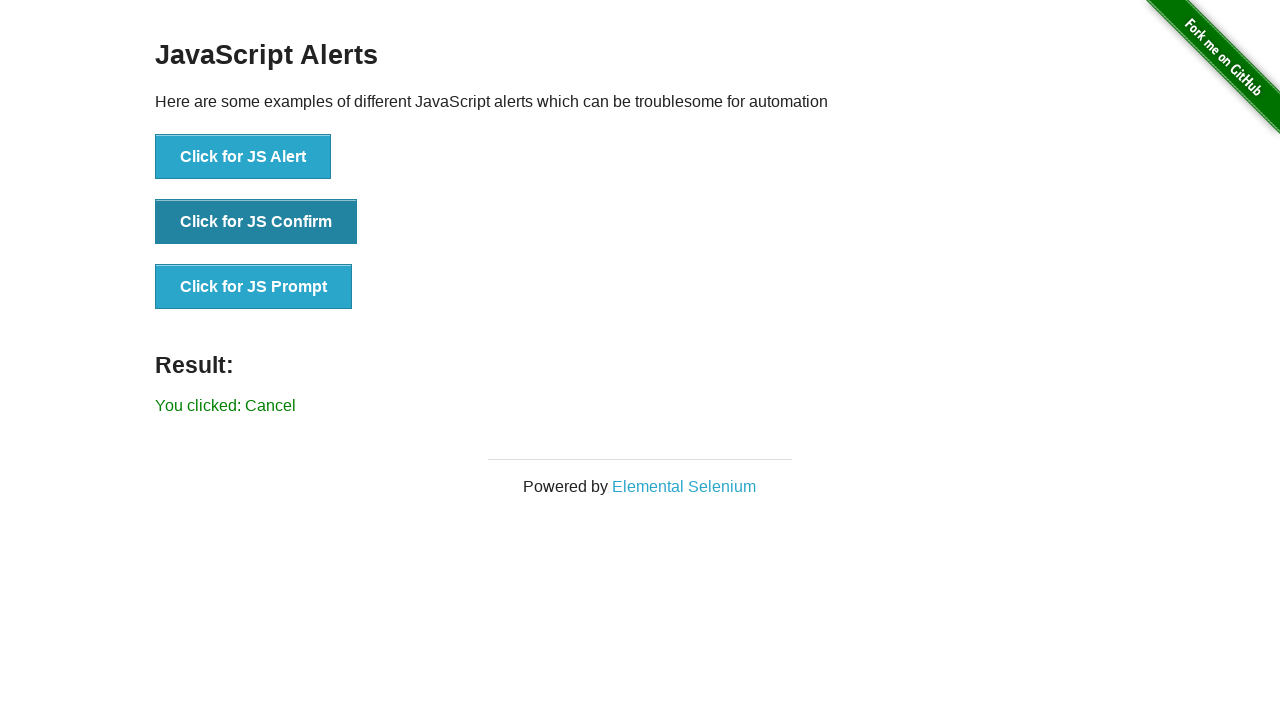

Waited for result message to appear
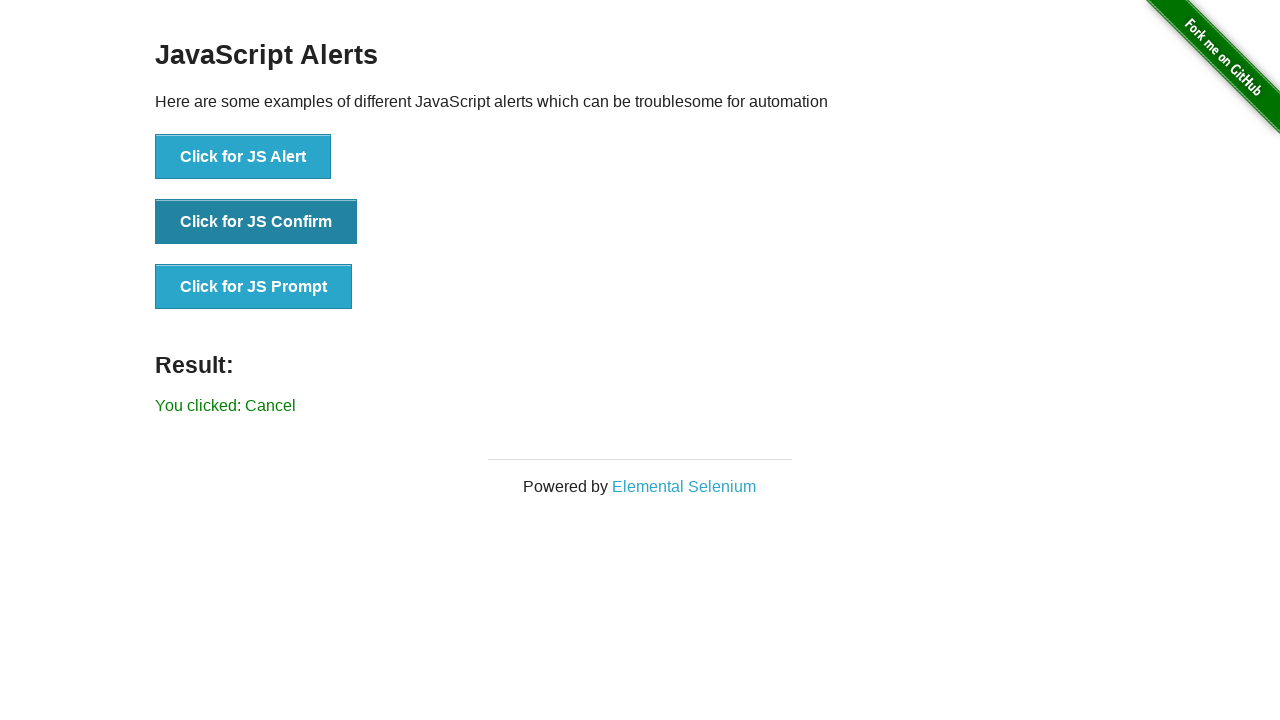

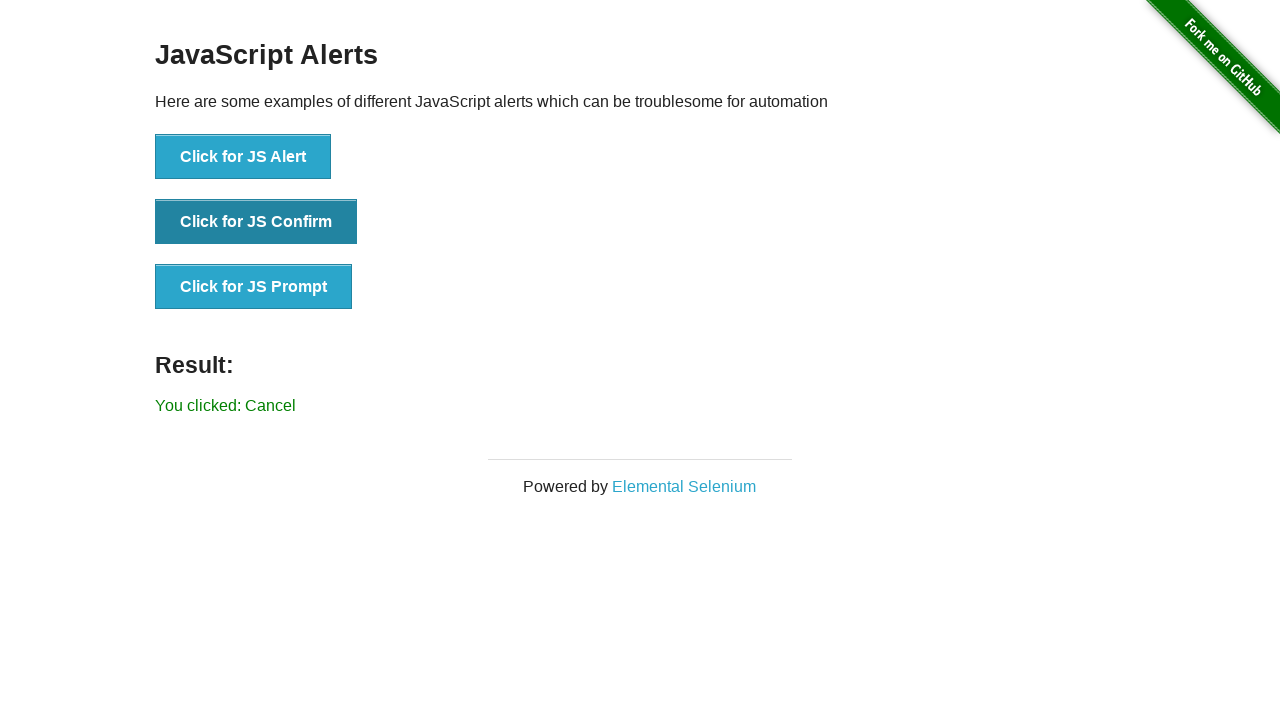